Tests the complete checkout process by adding a product to cart, filling billing information, selecting payment method, and placing an order

Starting URL: http://practice.automationtesting.in/

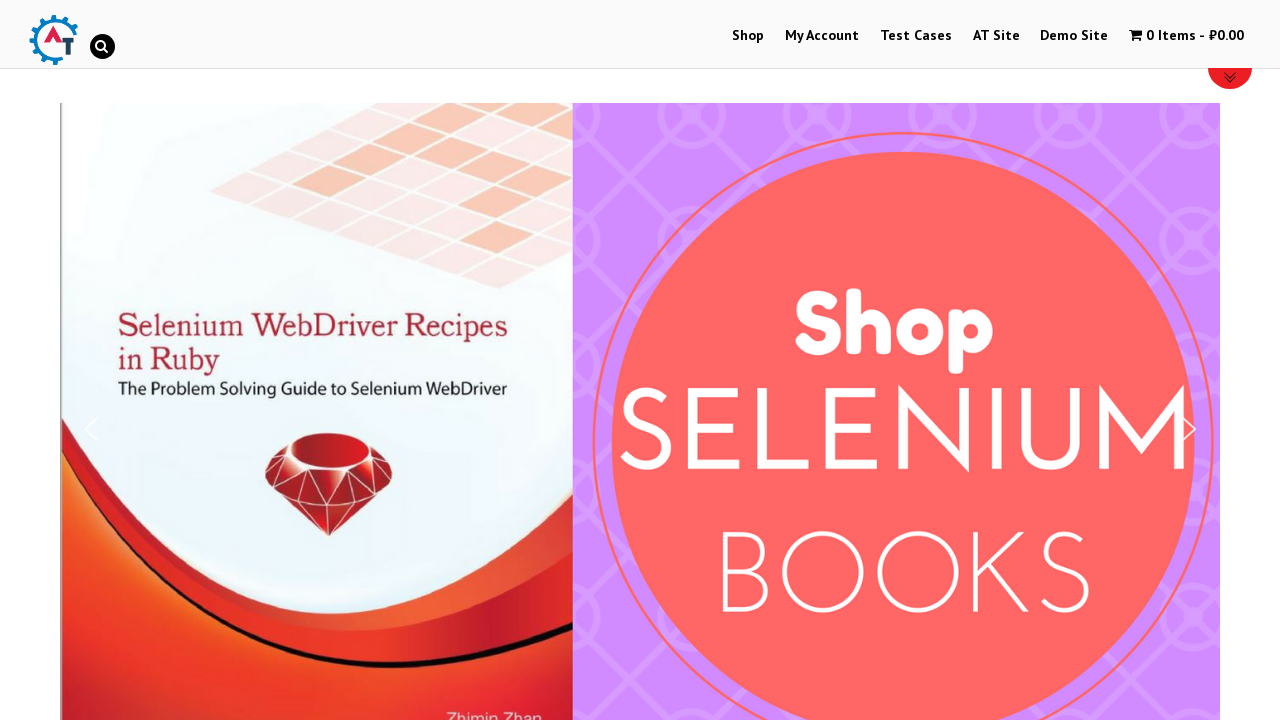

Clicked on shop menu item at (748, 36) on #menu-item-40 a
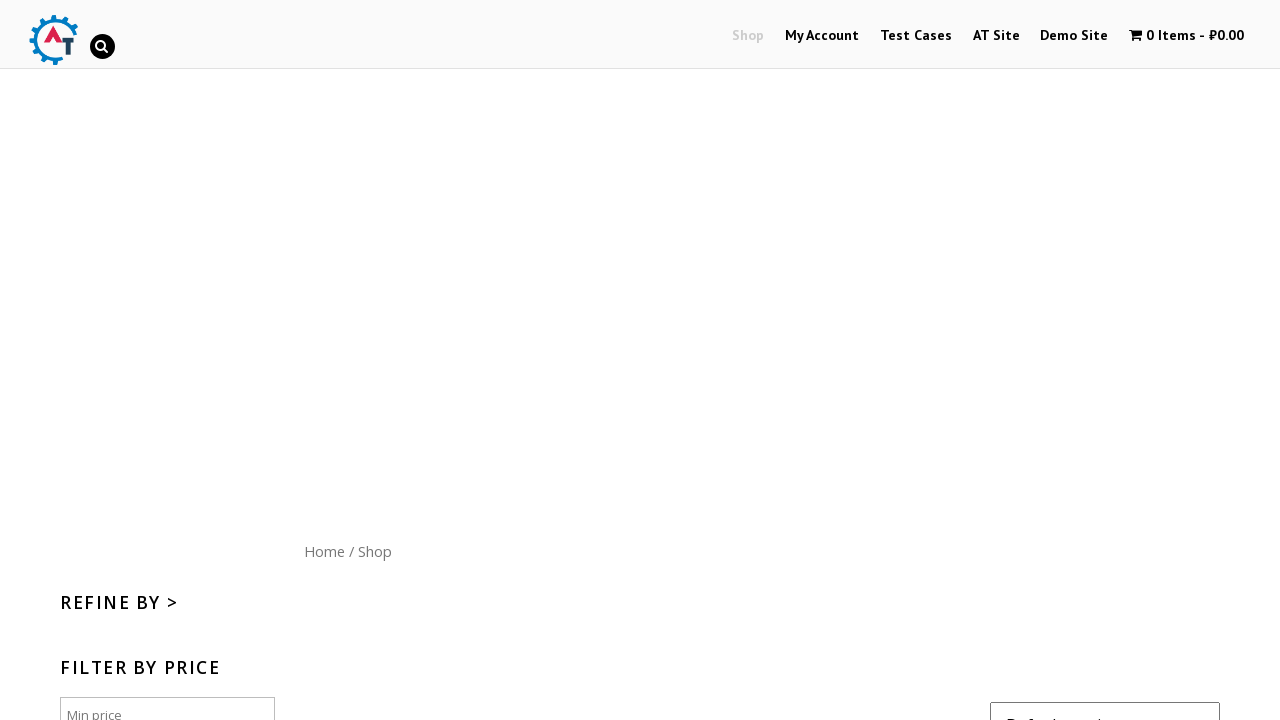

Added HTML WebApp book product to cart at (1115, 361) on [data-product_id="182"]
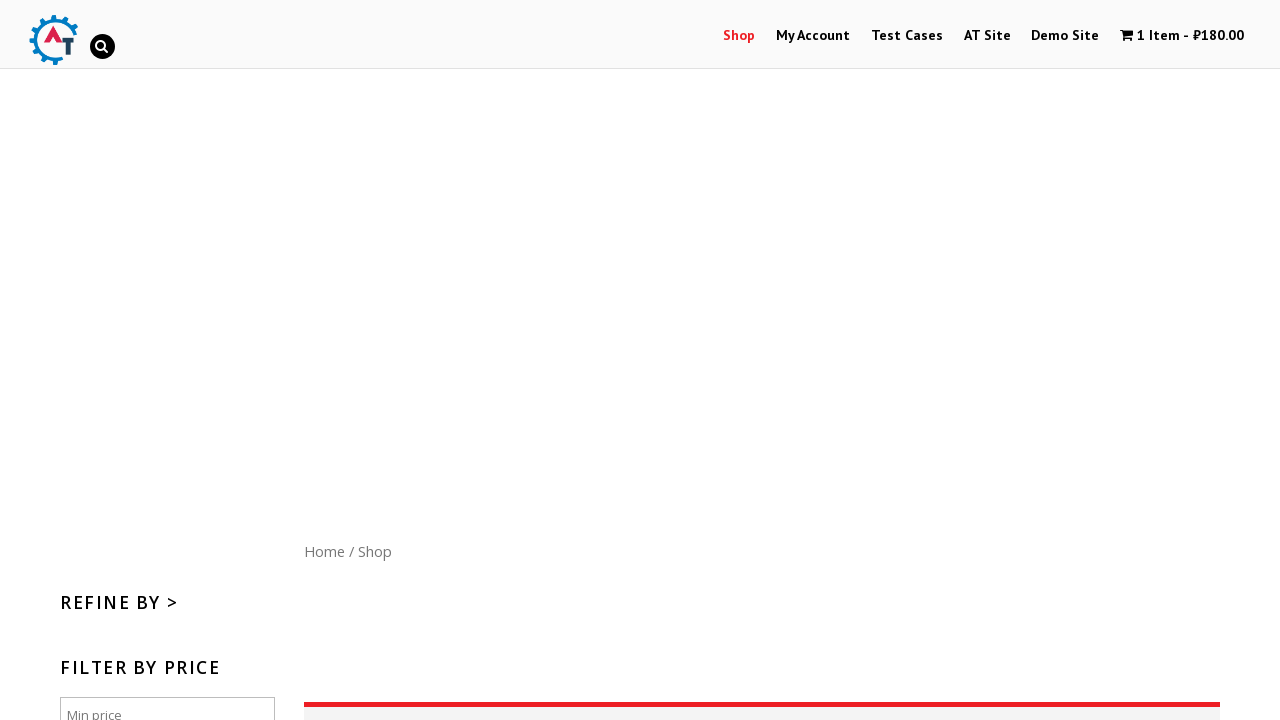

Cart icon became visible
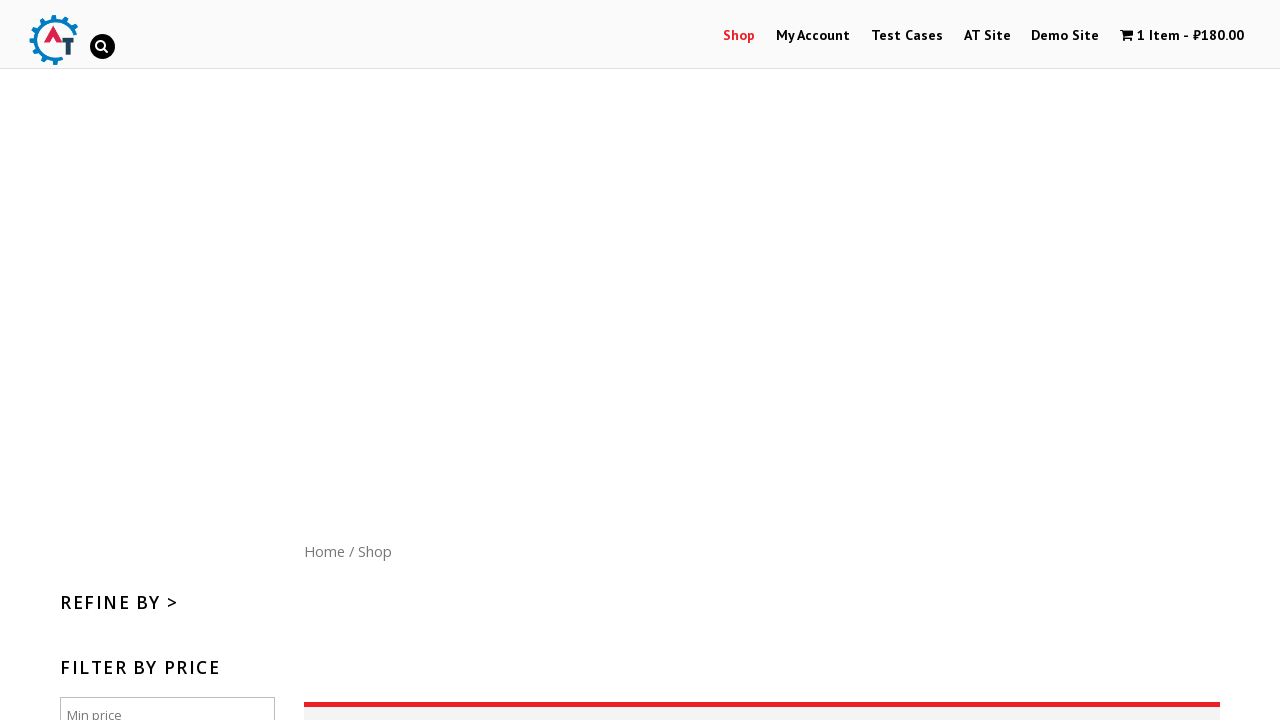

Clicked on shopping cart icon at (1182, 36) on [title="View your shopping cart"]
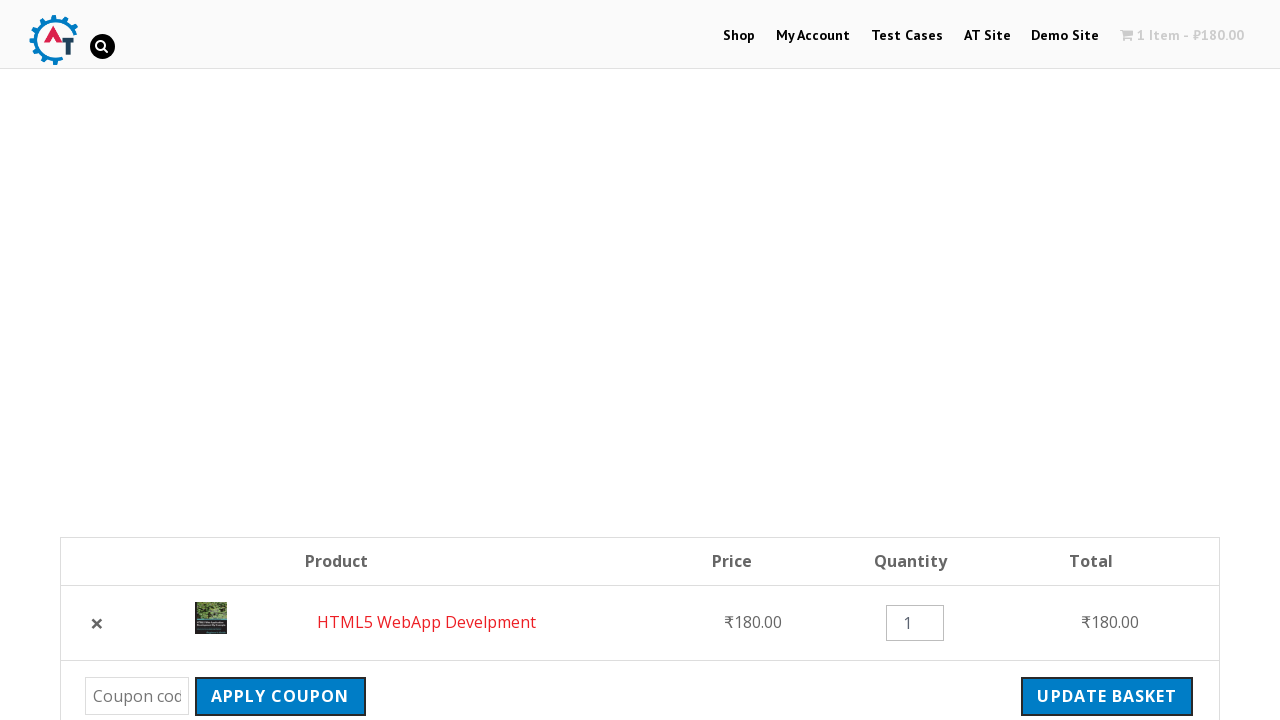

Checkout button loaded
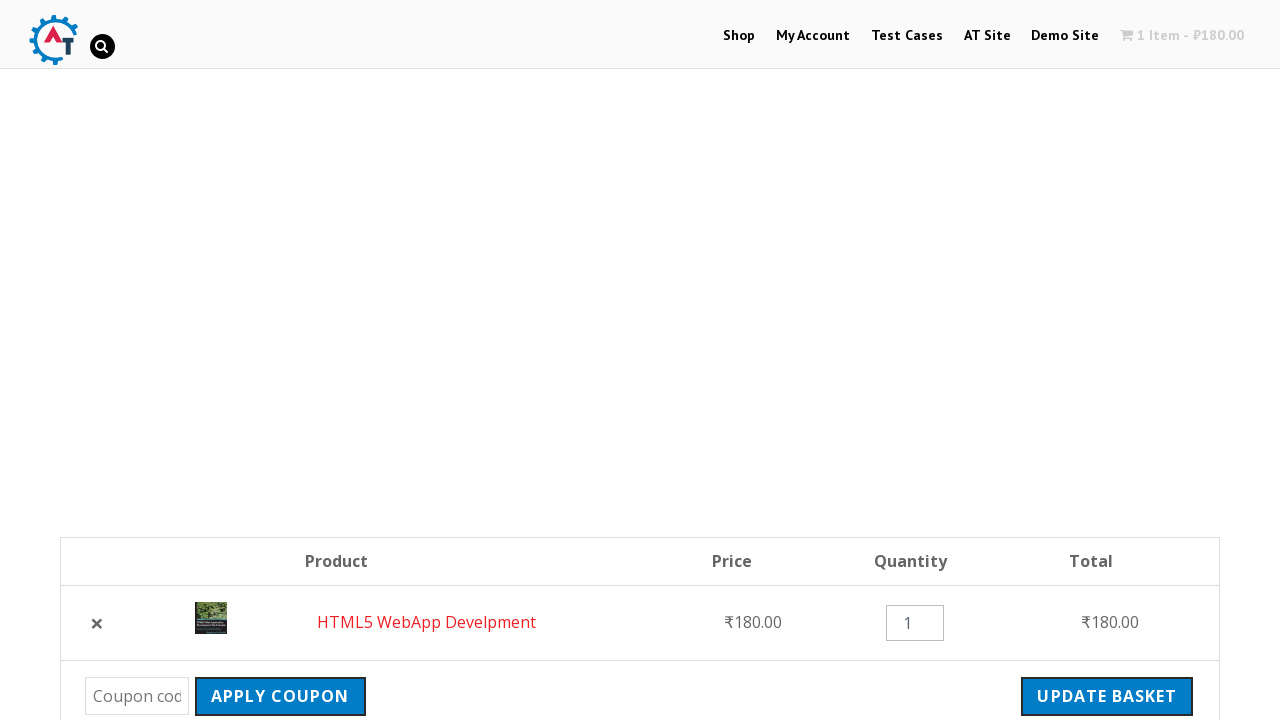

Clicked checkout button to proceed at (1098, 360) on .checkout-button
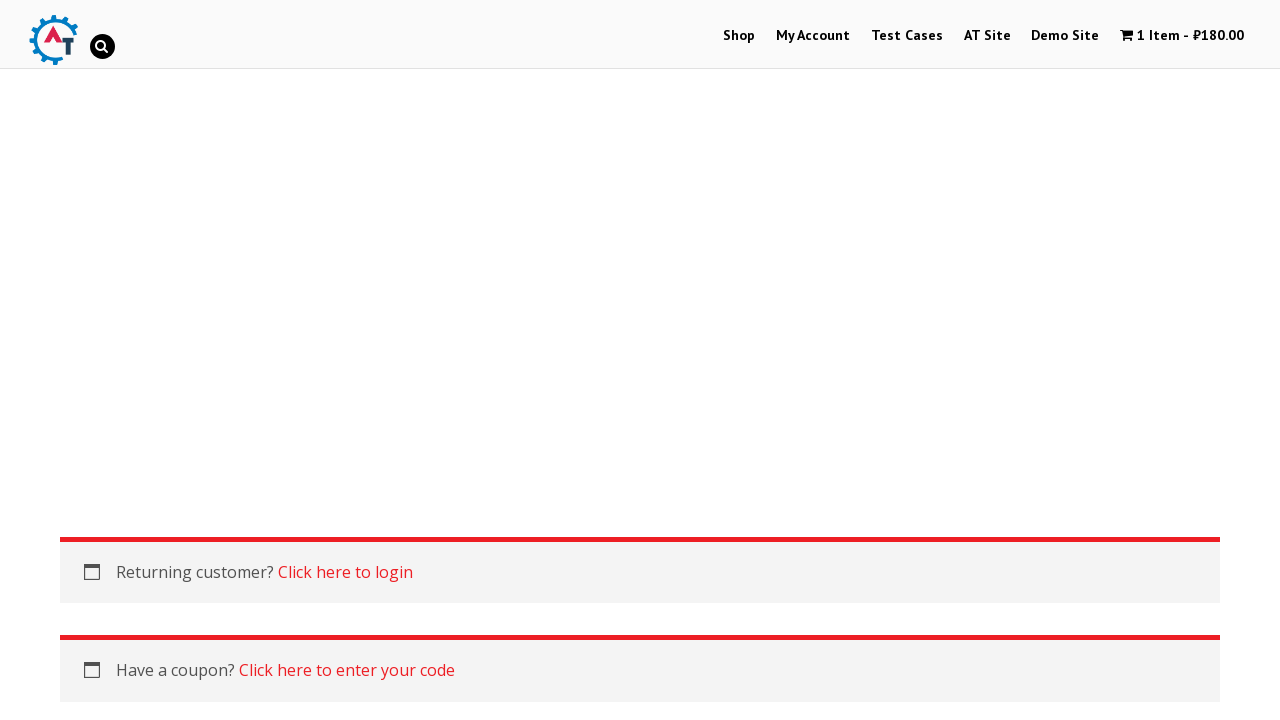

Filled billing first name with 'John' on #billing_first_name
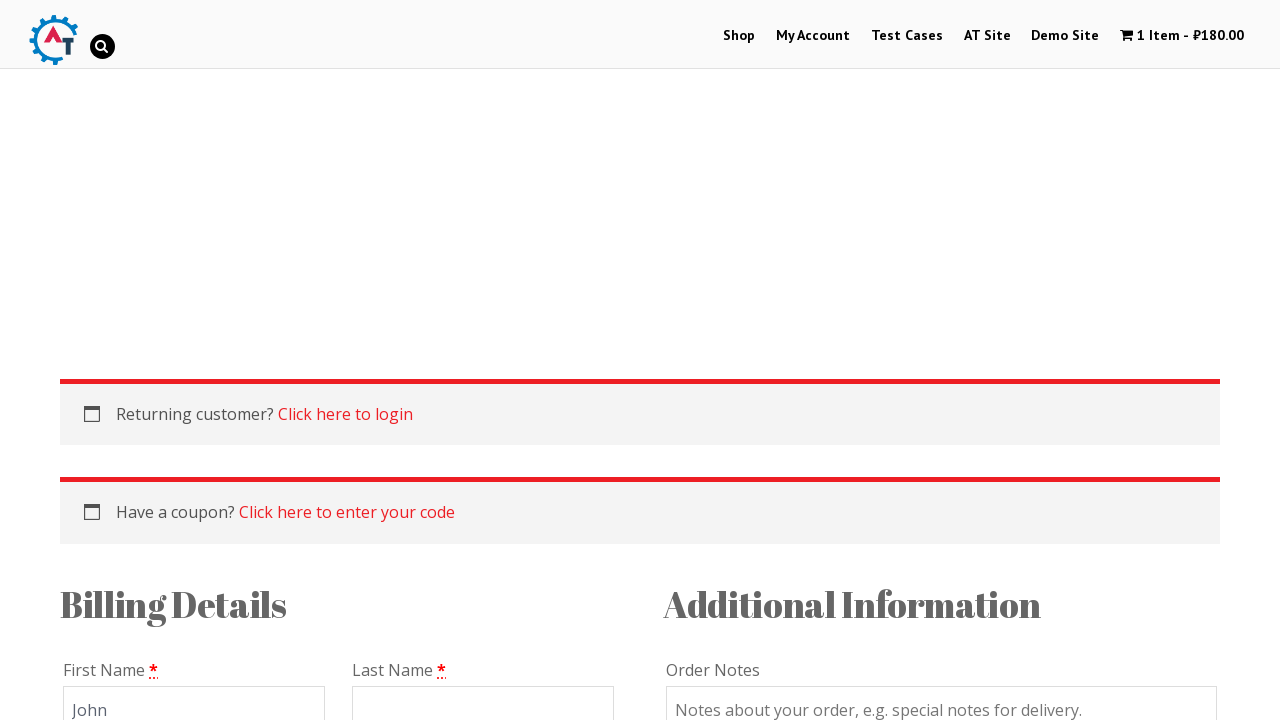

Filled billing last name with 'Doe' on #billing_last_name
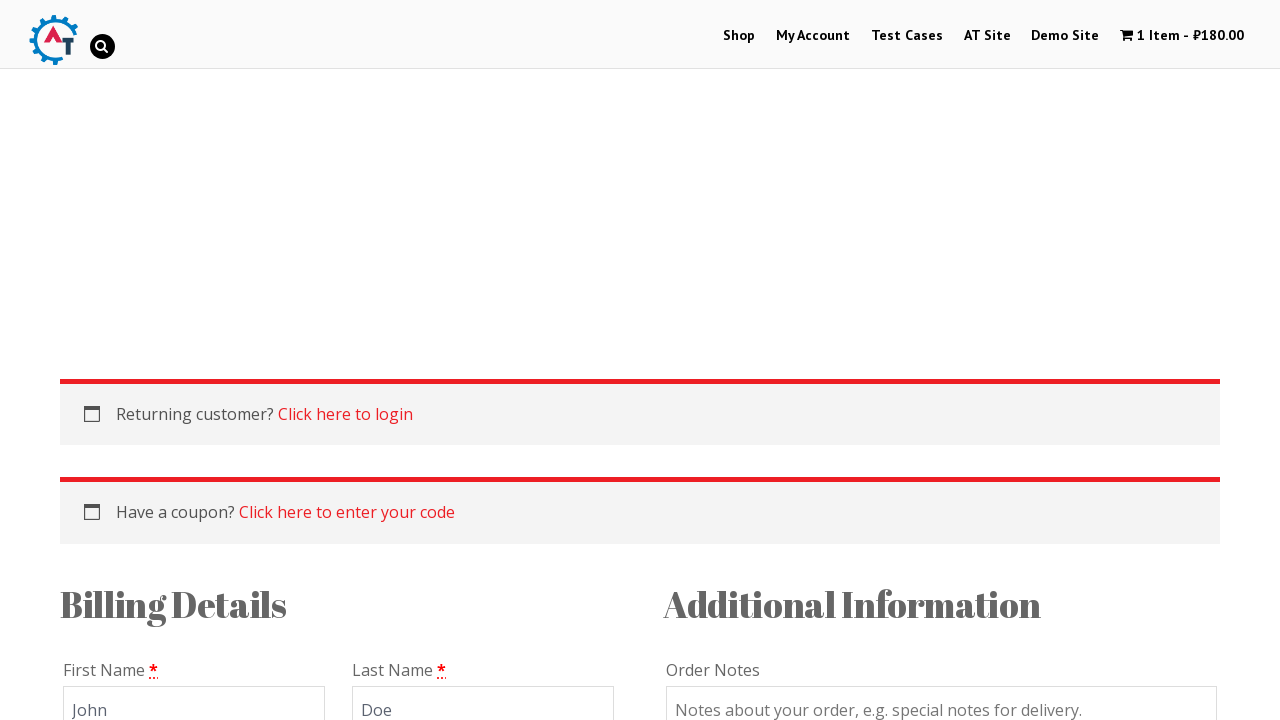

Filled billing email with 'testuser@example.com' on #billing_email
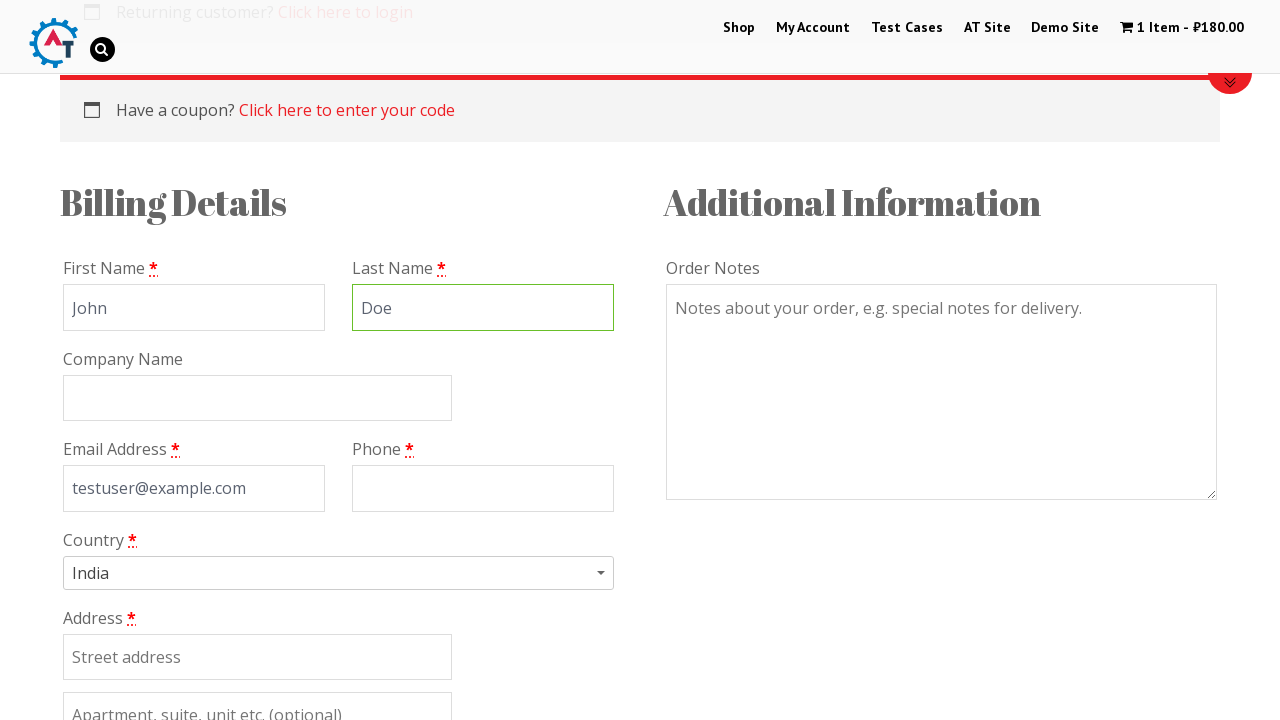

Filled billing phone with '88005553535' on #billing_phone
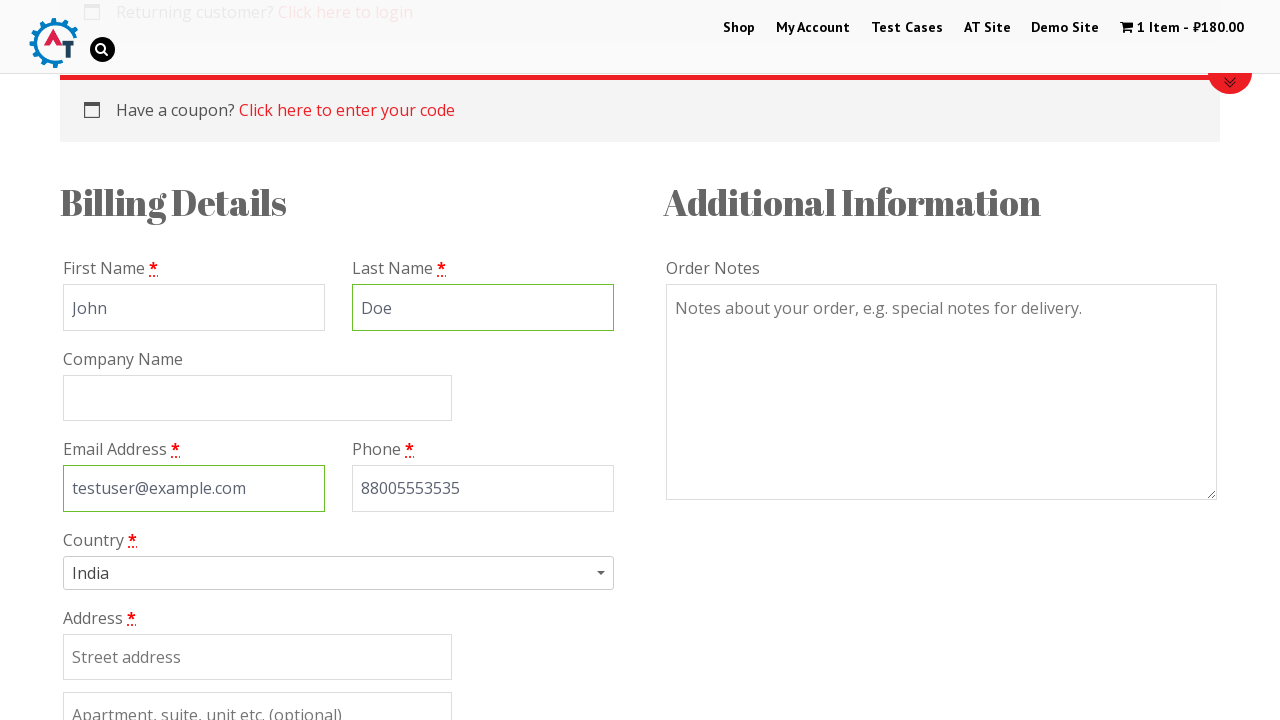

Clicked on country selection dropdown at (338, 579) on #s2id_billing_country
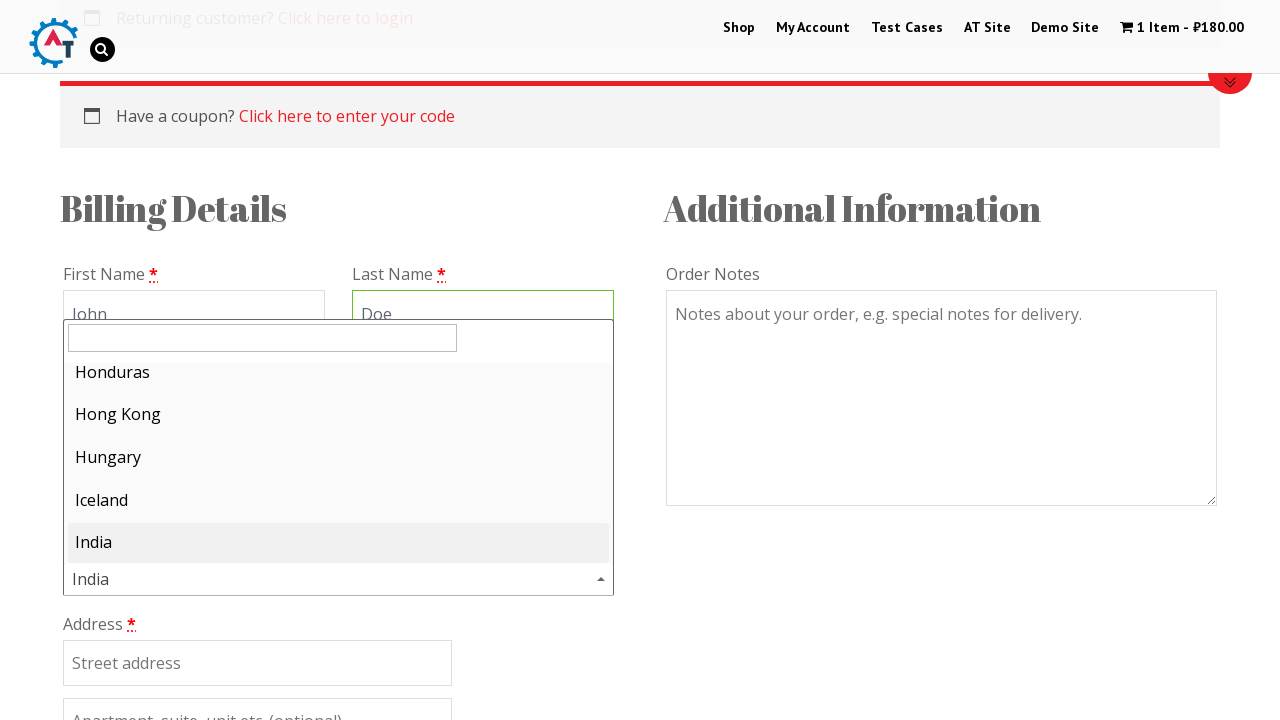

Typed 'Russia' in country search field on #s2id_autogen1_search
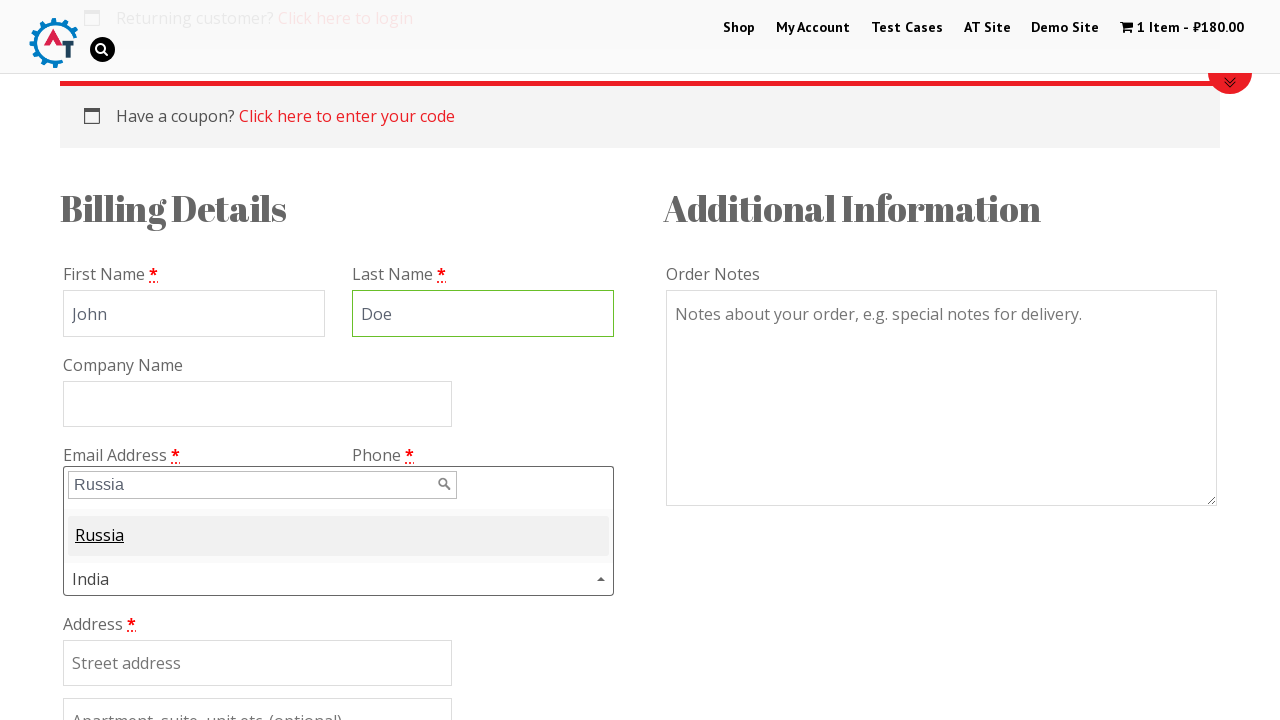

Selected Russia from dropdown options at (100, 535) on .select2-match
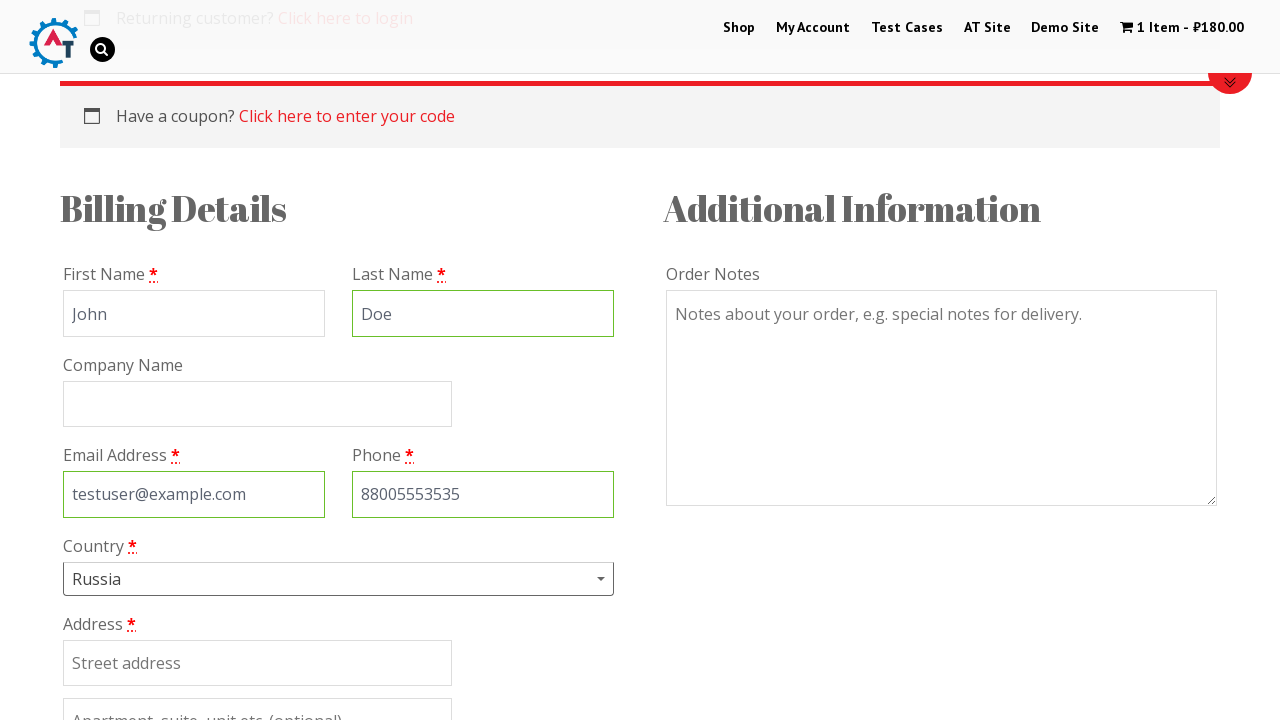

Scrolled down 500 pixels
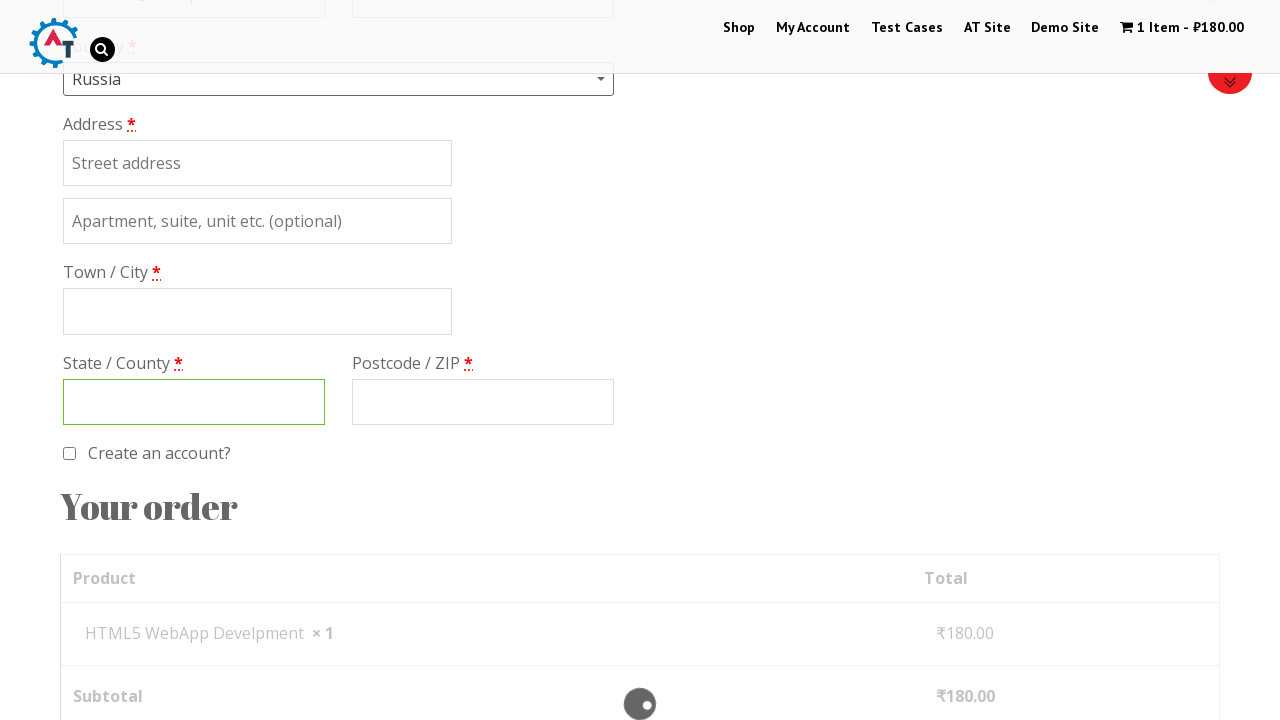

Filled billing address with 'Elm' on #billing_address_1
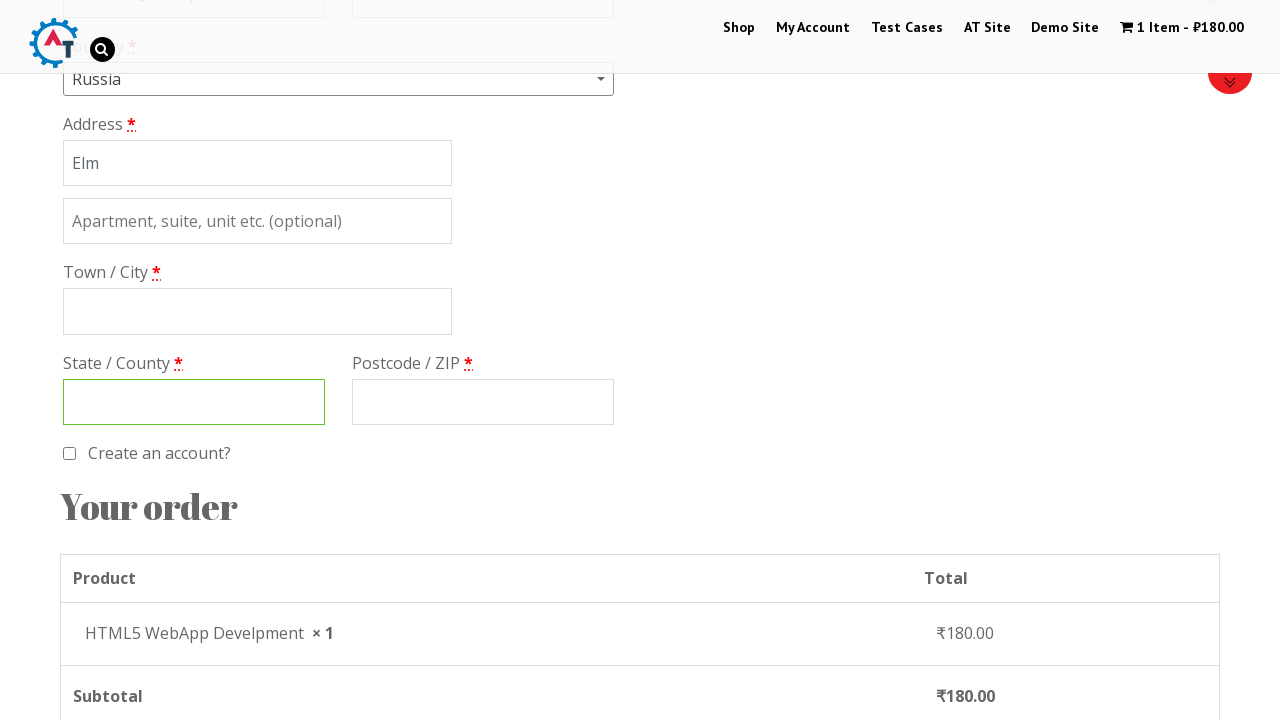

Filled billing city with 'Saint-Petersburg' on #billing_city
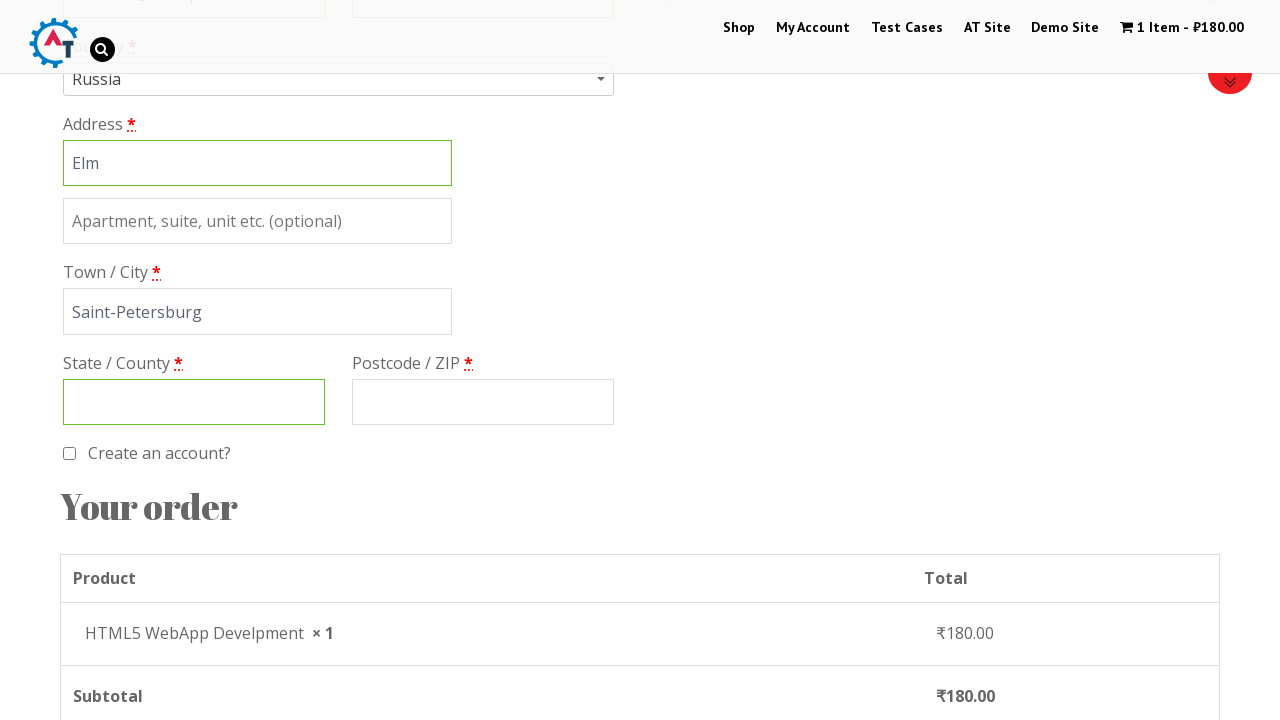

Filled billing state with 'Main' on #billing_state
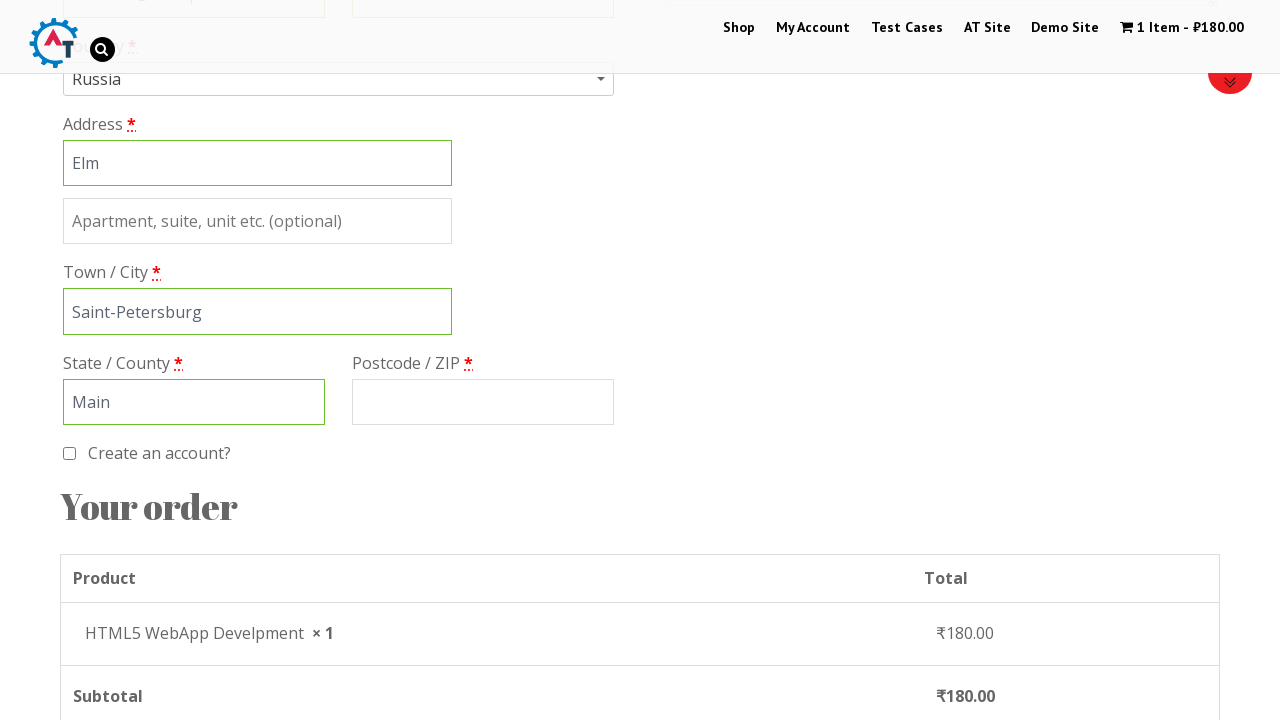

Filled billing postcode with '5553535' on #billing_postcode
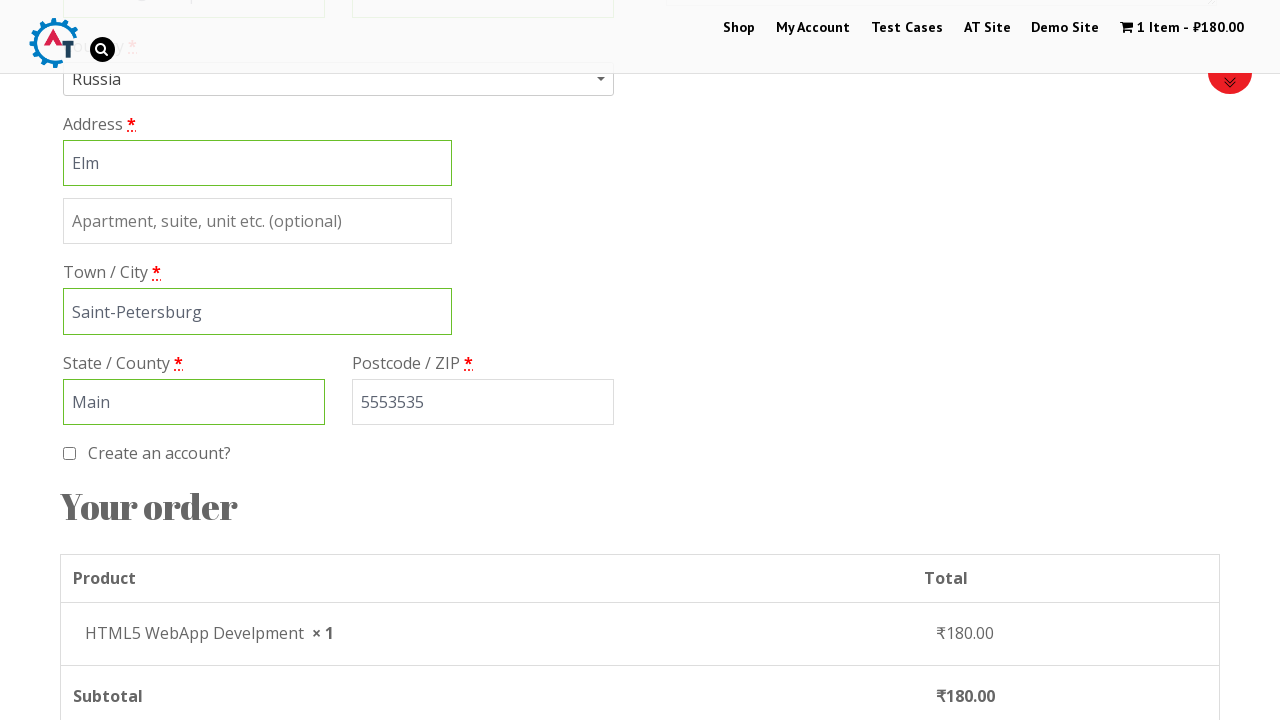

Scrolled down additional 600 pixels
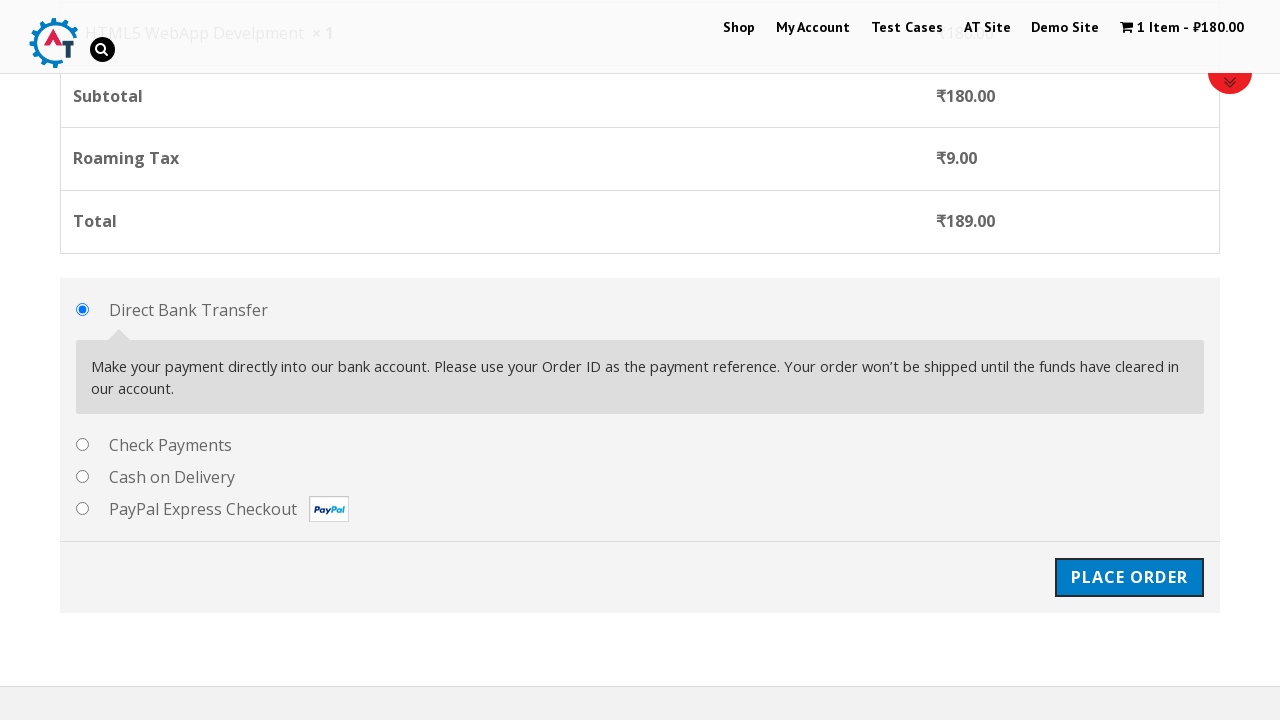

Selected check/cheque payment method at (82, 444) on #payment_method_cheque
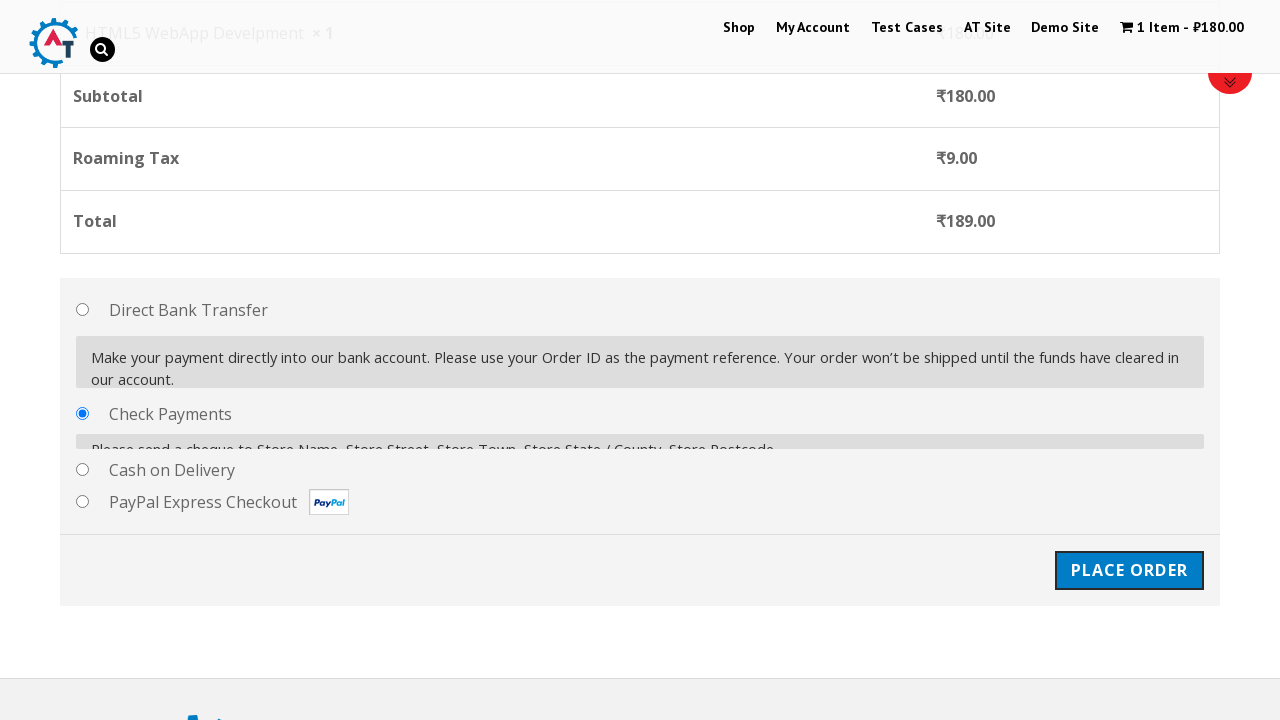

Clicked place order button at (1129, 555) on #place_order
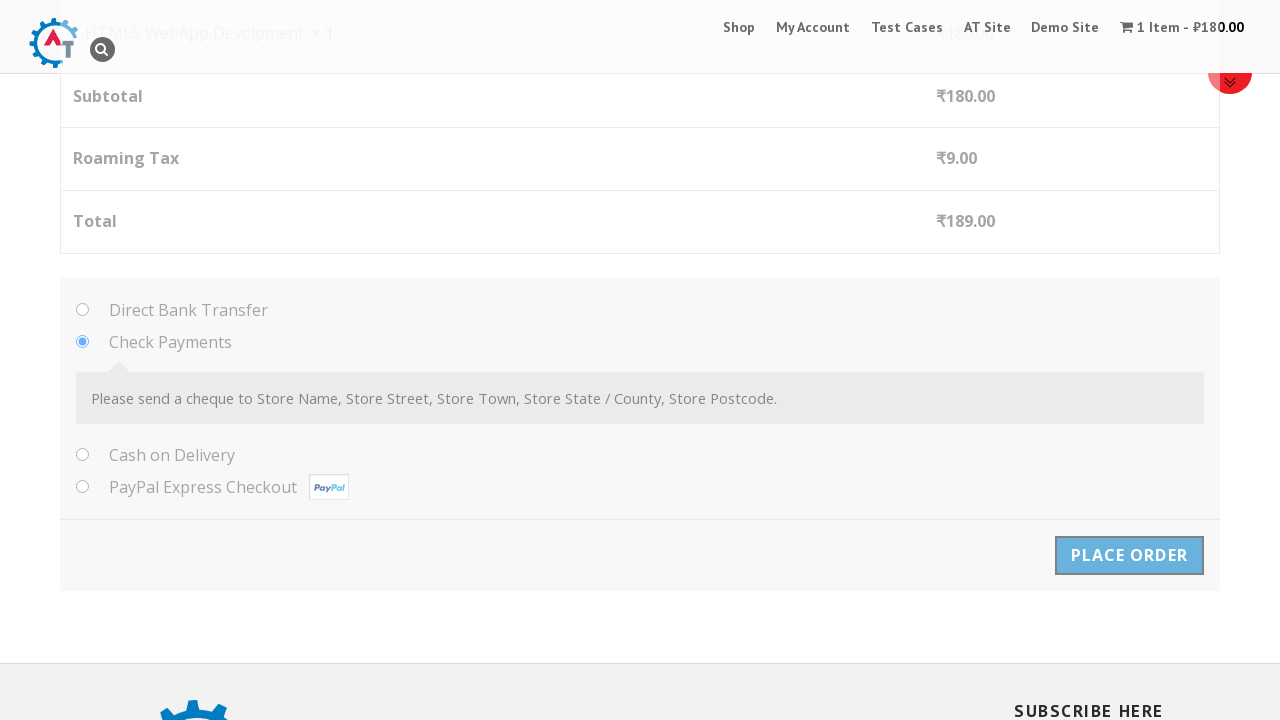

Order confirmation message appeared
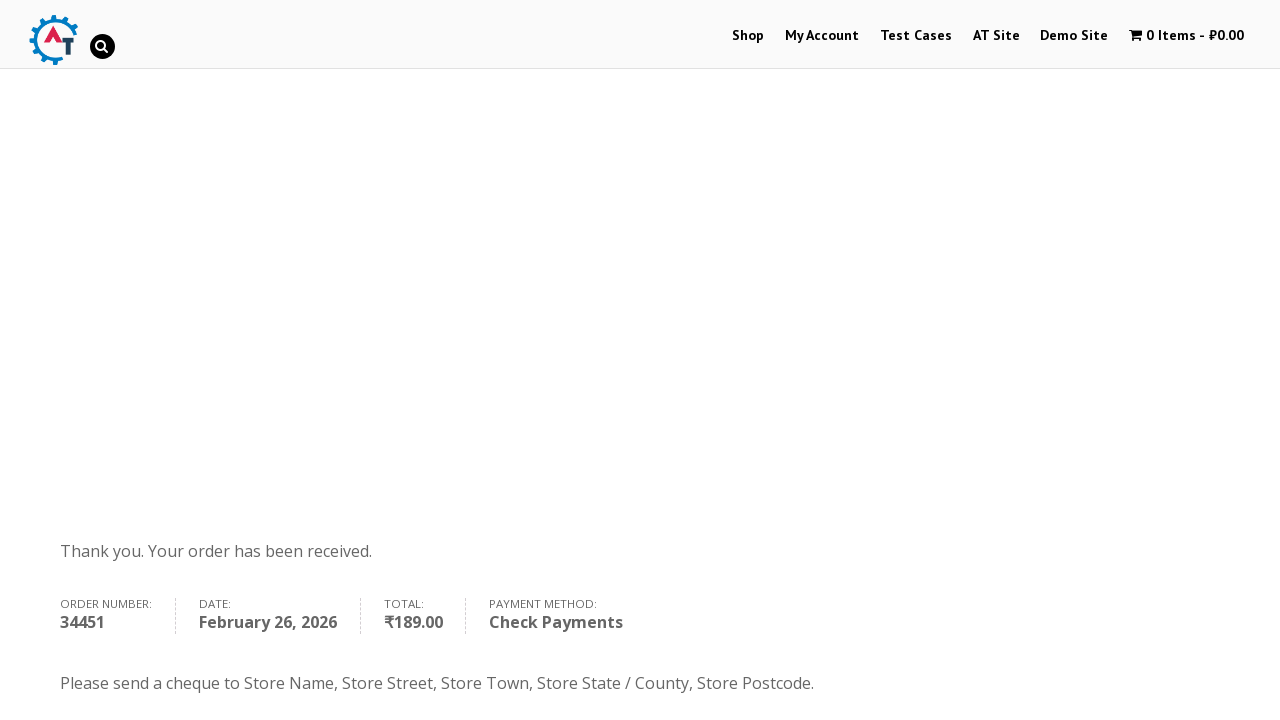

Payment method confirmation (Check Payments) verified
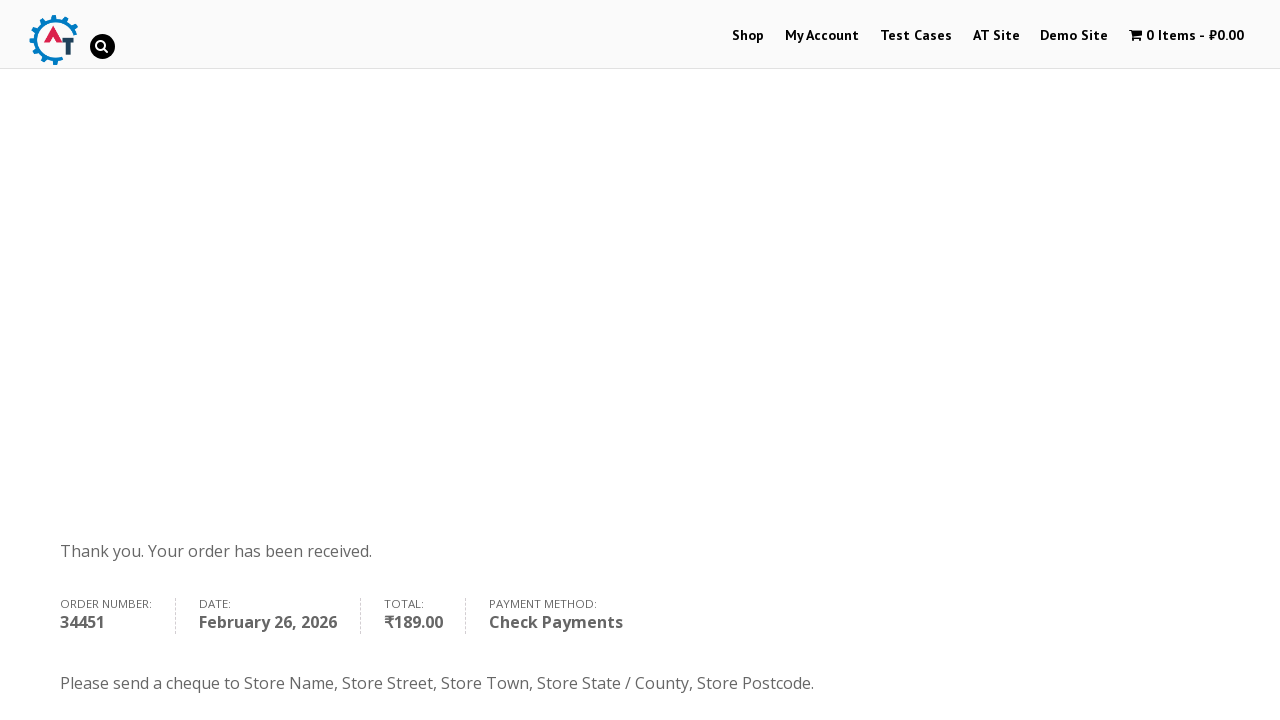

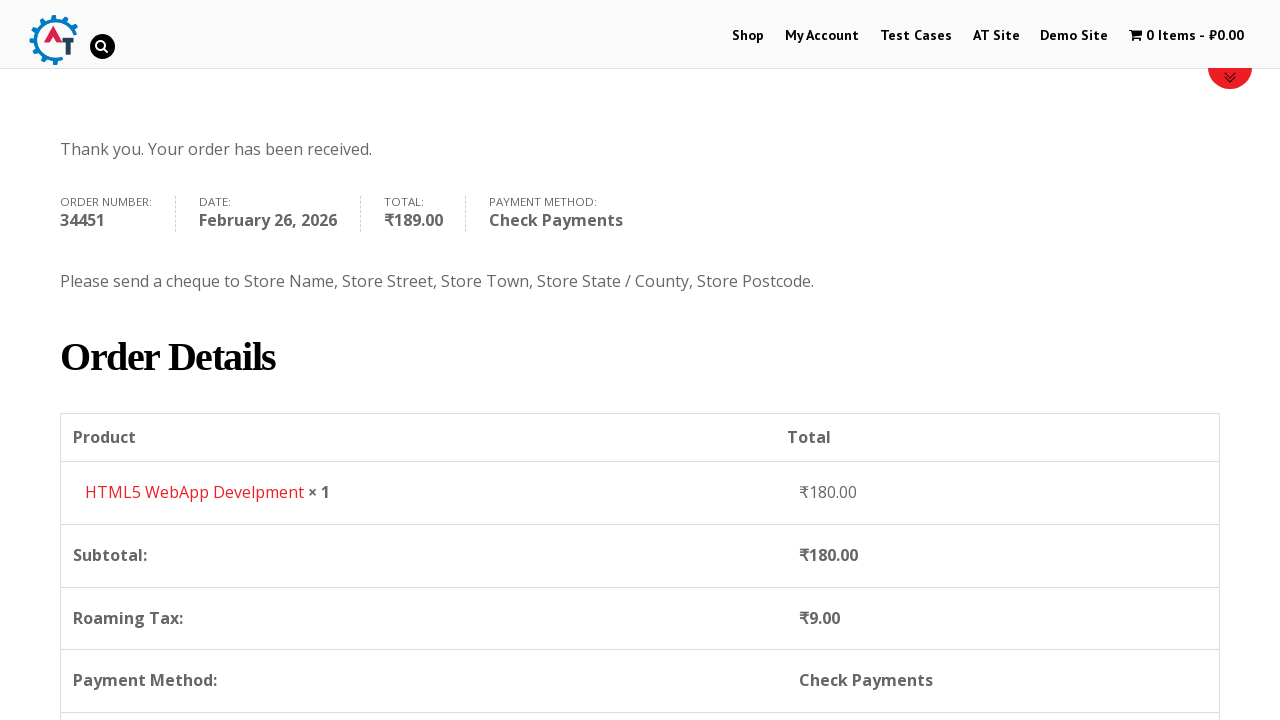